Navigates to the ping.sx MTR (traceroute) tool with a target IP address, triggers the trace by pressing Enter on the target input field, and waits for the trace results to load.

Starting URL: https://ping.sx/mtr?t=8.8.8.8&p=1

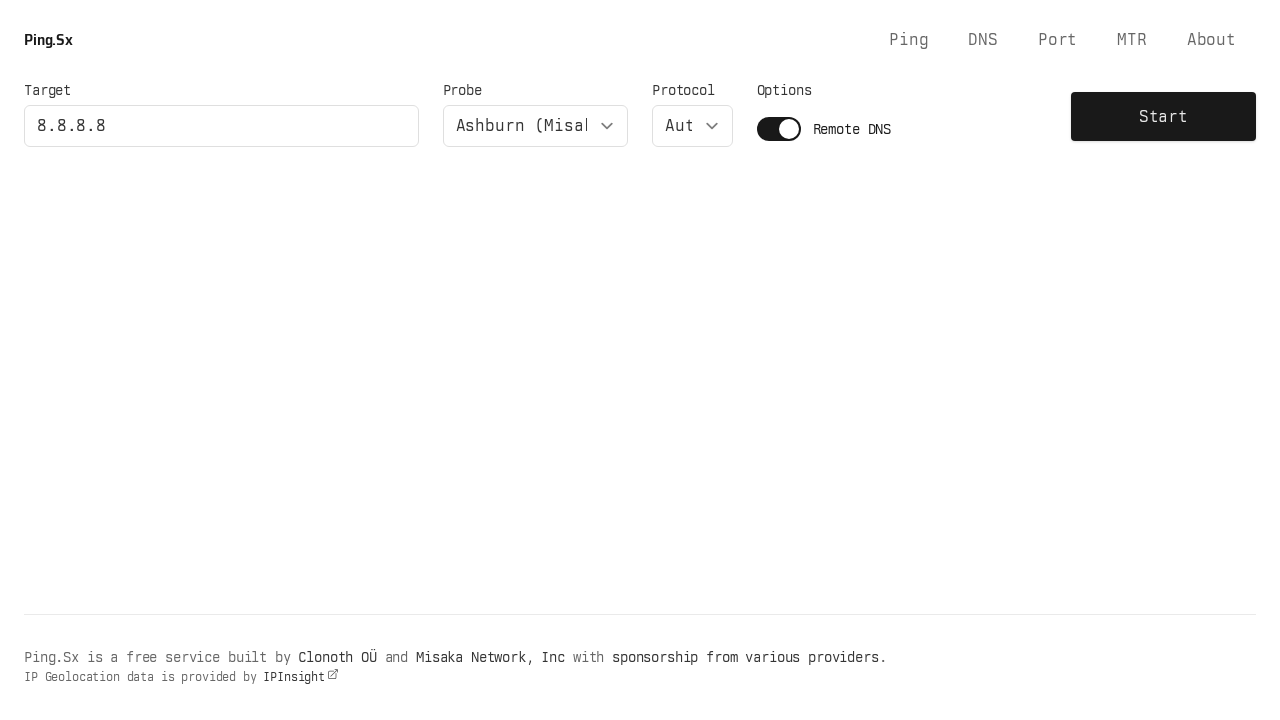

Target input field became visible
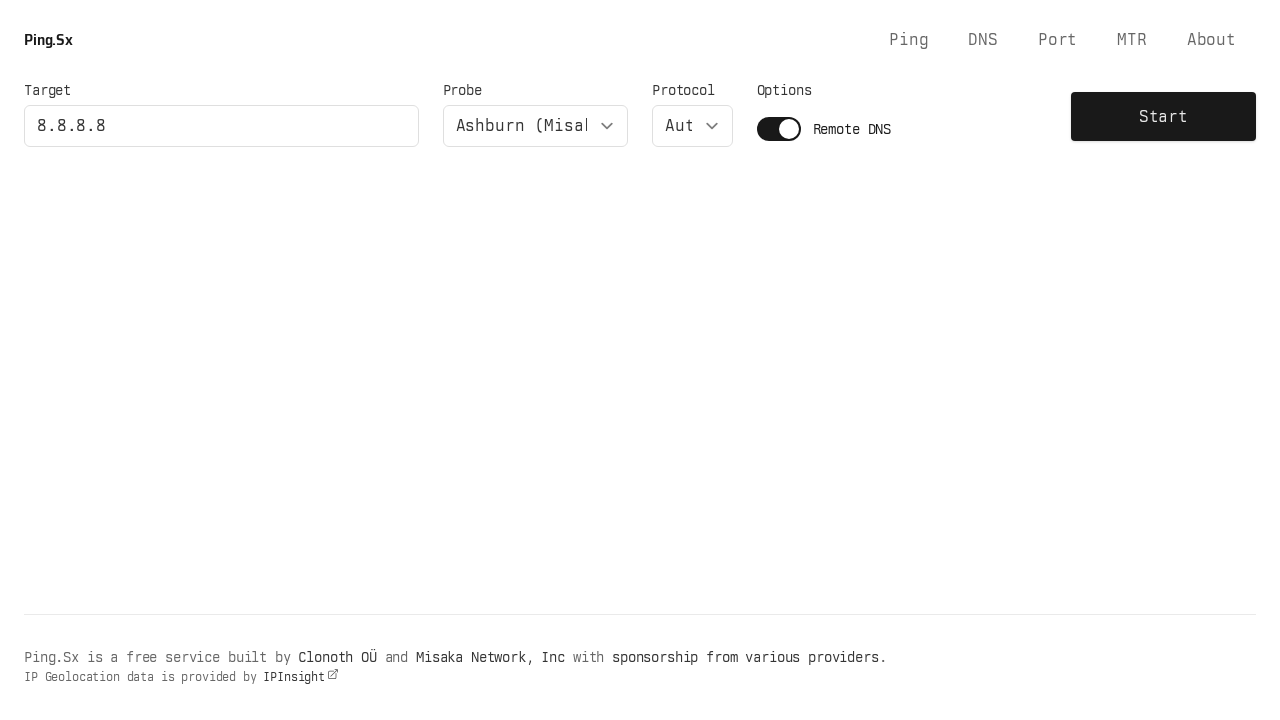

Pressed Enter on target input field to trigger trace
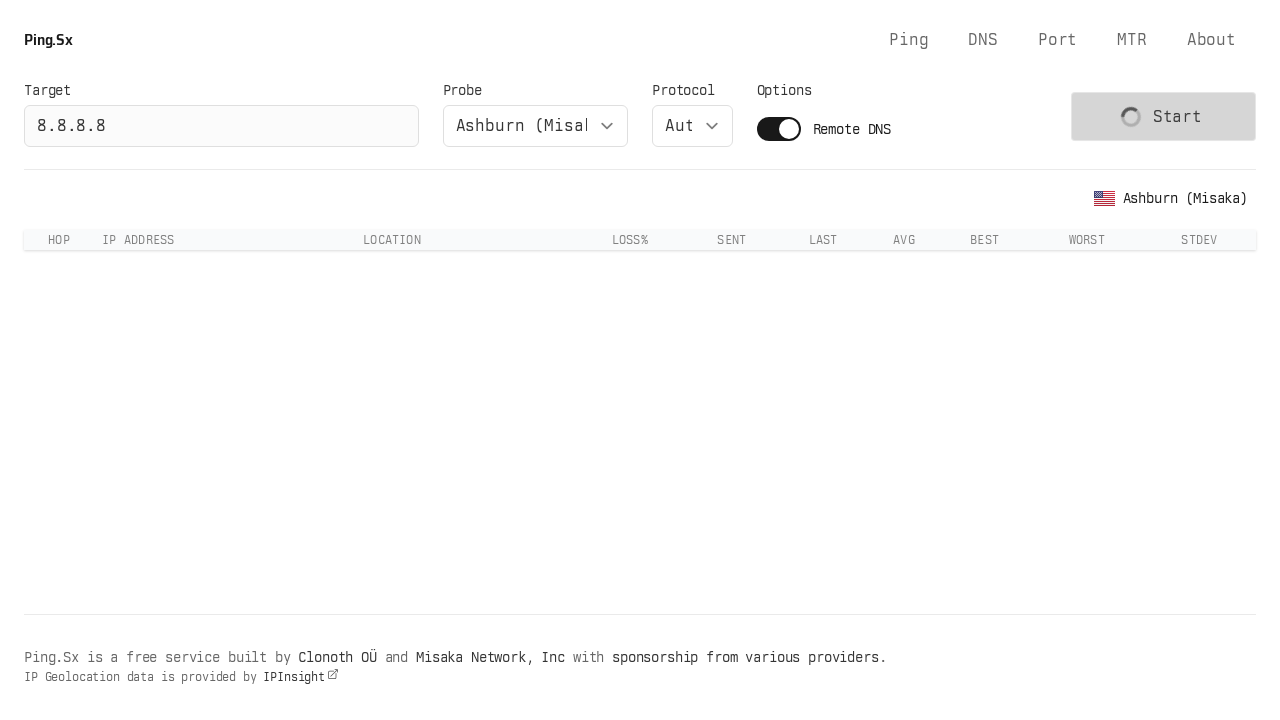

Trace results loaded successfully
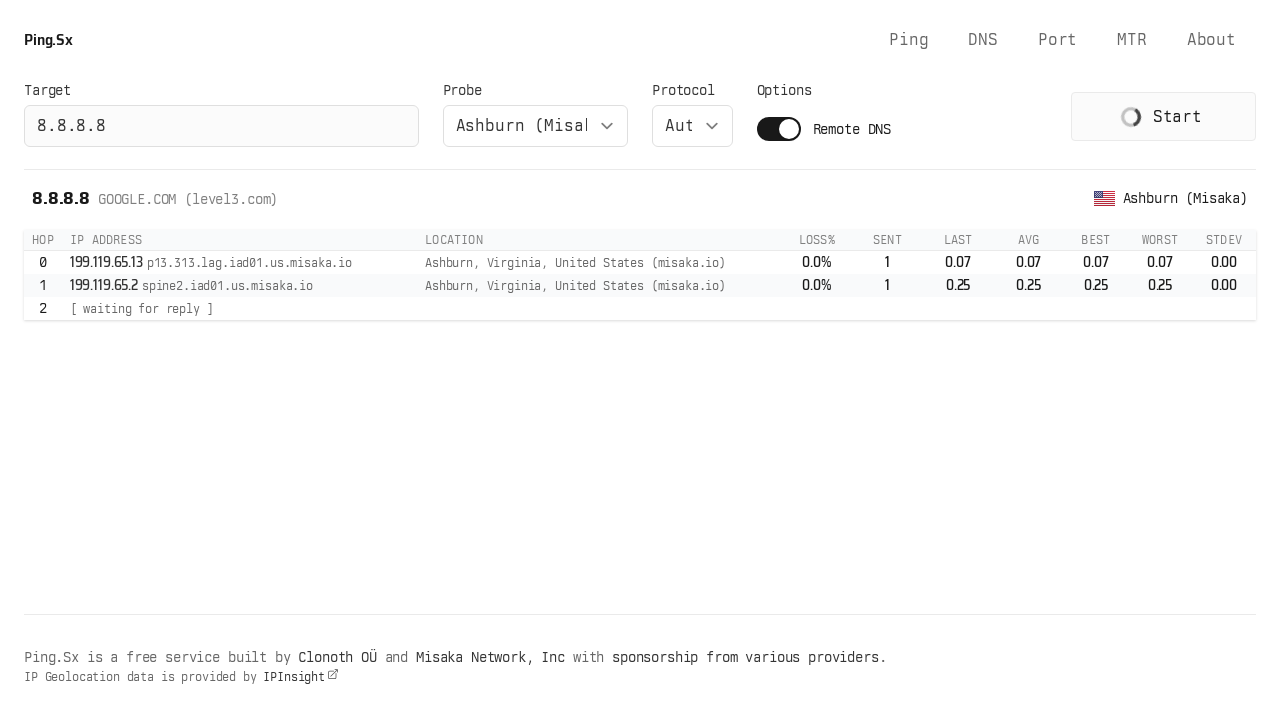

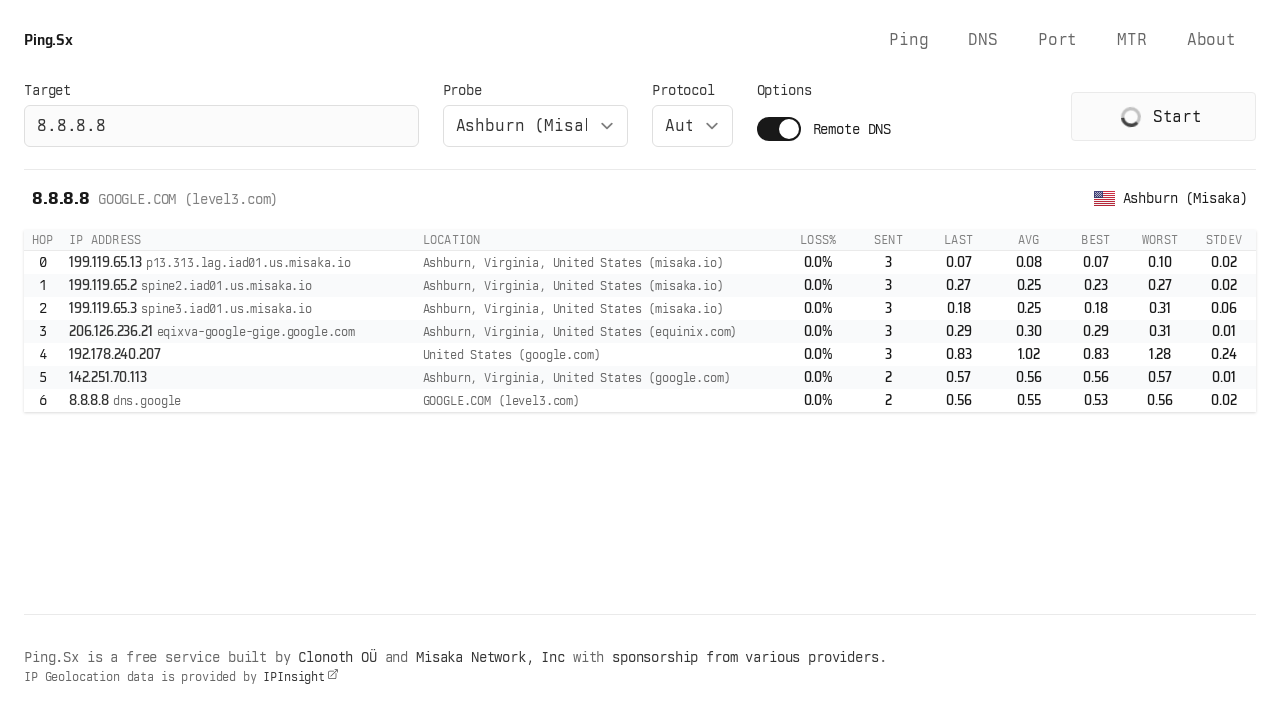